Opens the KFC India online ordering website, maximizes the browser window, and verifies the page loads by checking the viewport dimensions.

Starting URL: https://online.kfc.co.in/

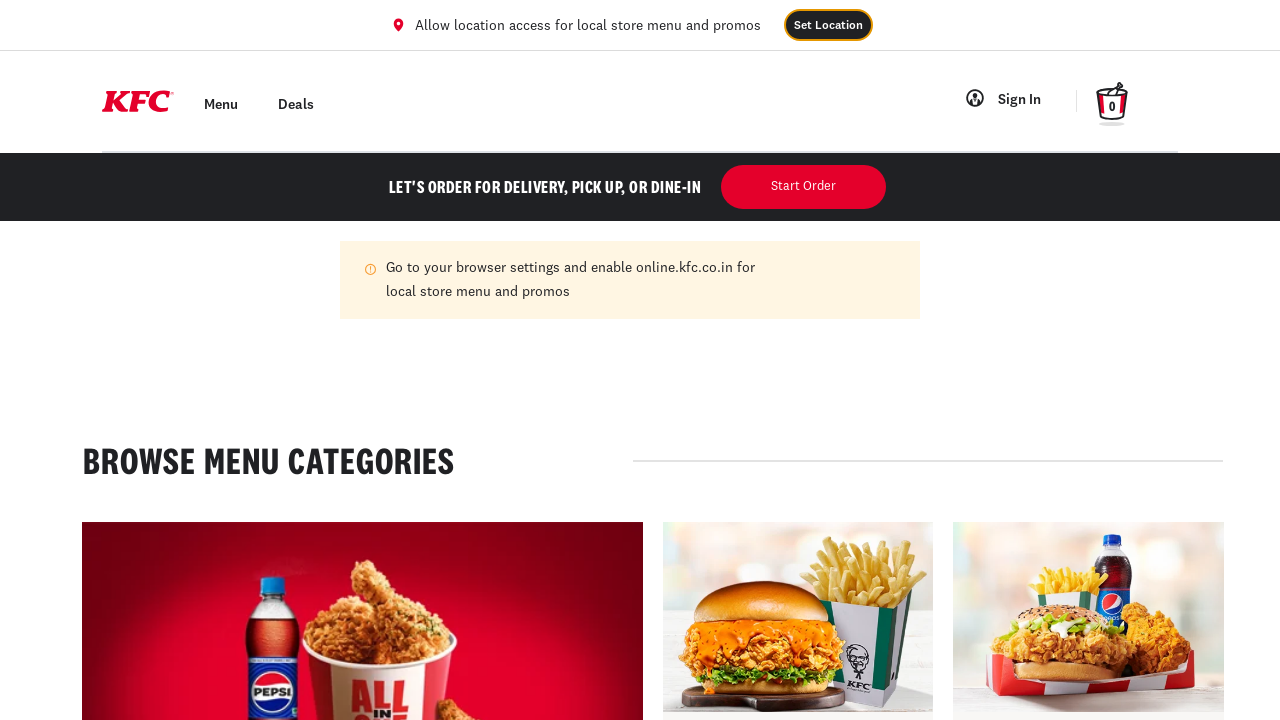

Waited for page to load (domcontentloaded state)
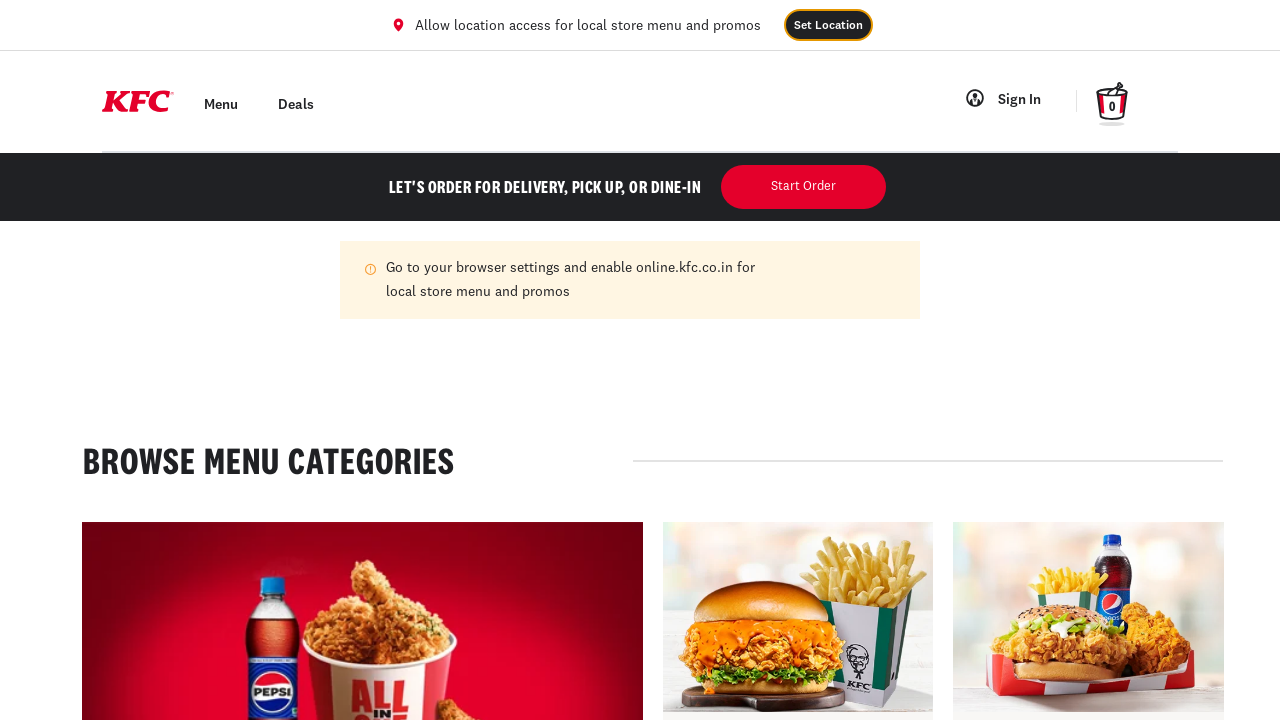

Retrieved viewport size from page
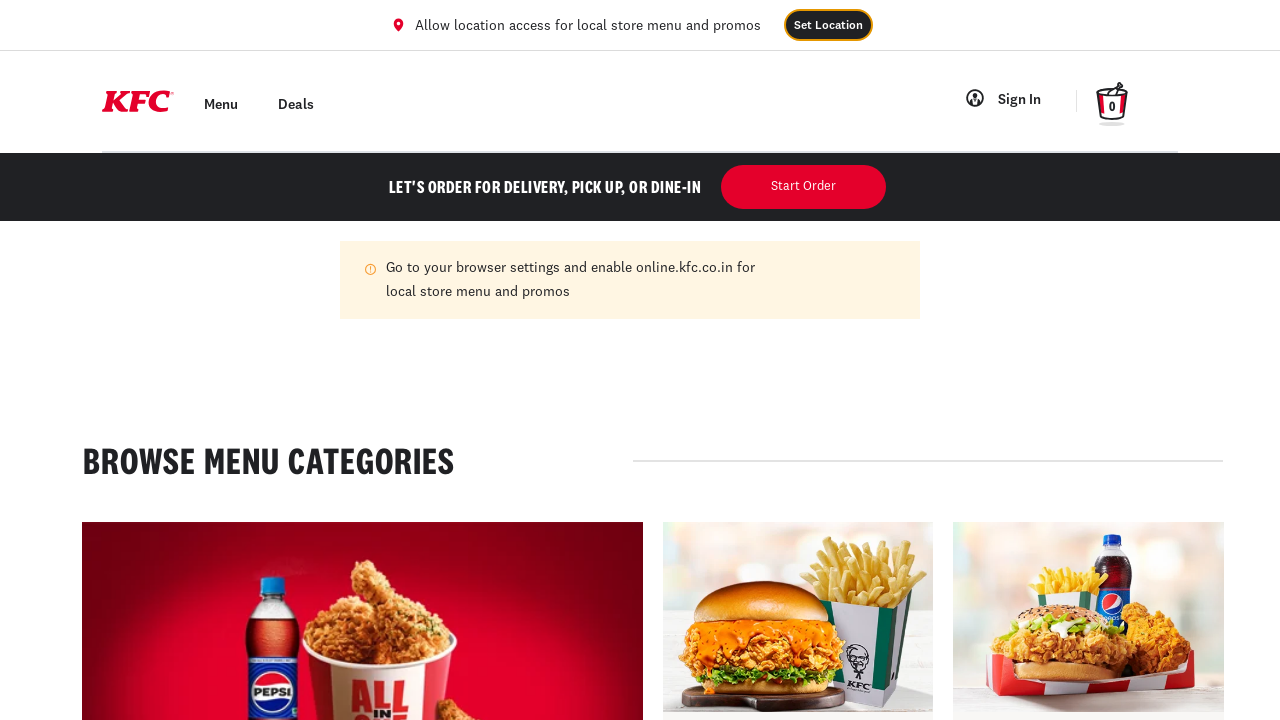

Printed viewport size: {'width': 1280, 'height': 720}
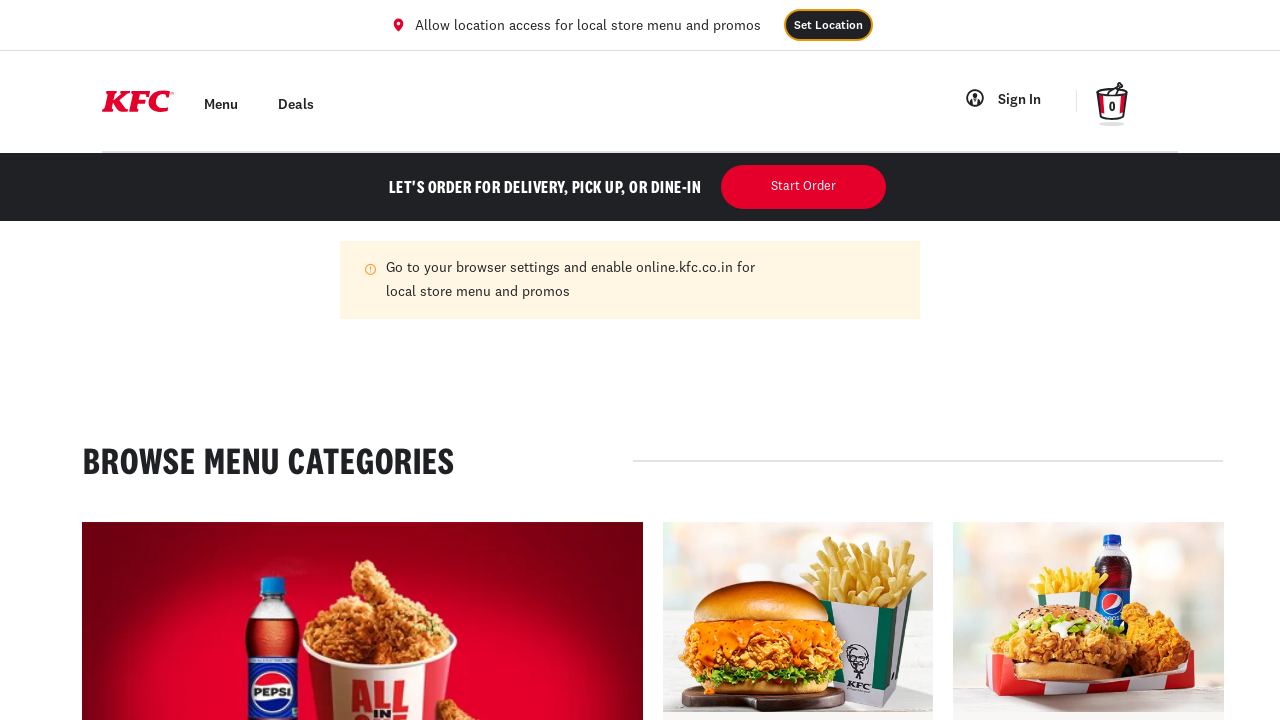

Printed viewport width: 1280
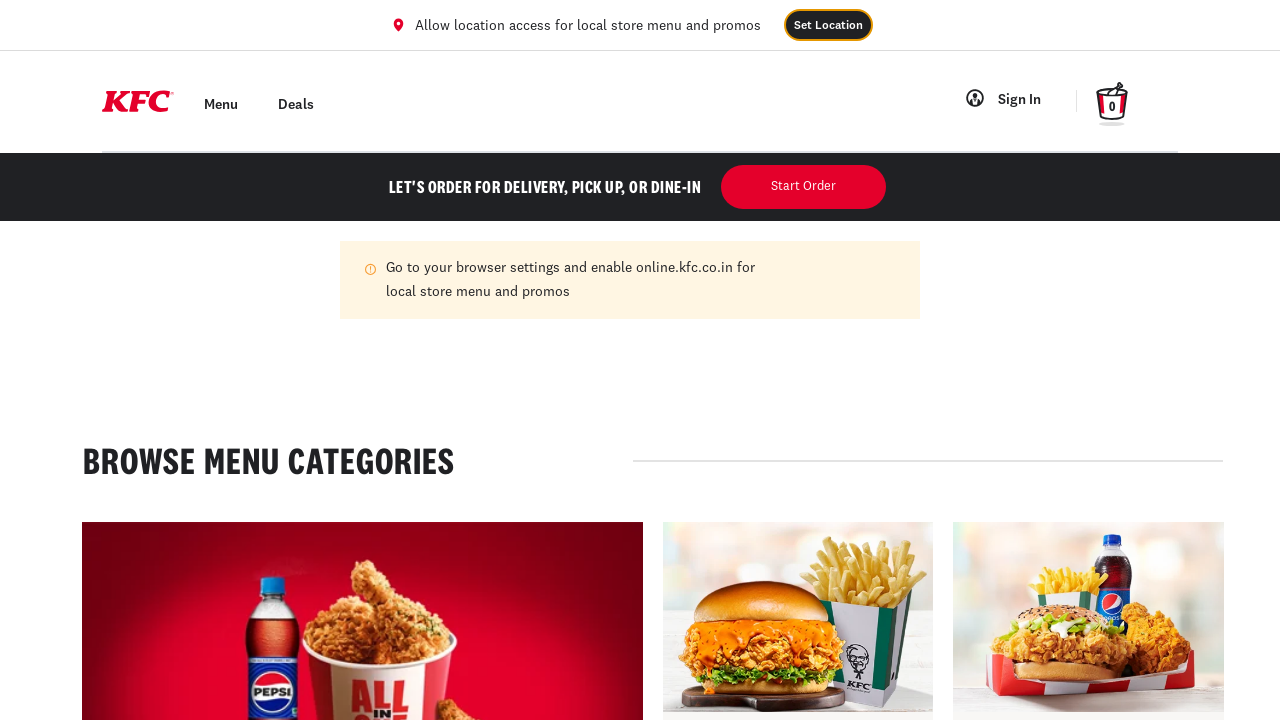

Printed viewport height: 720
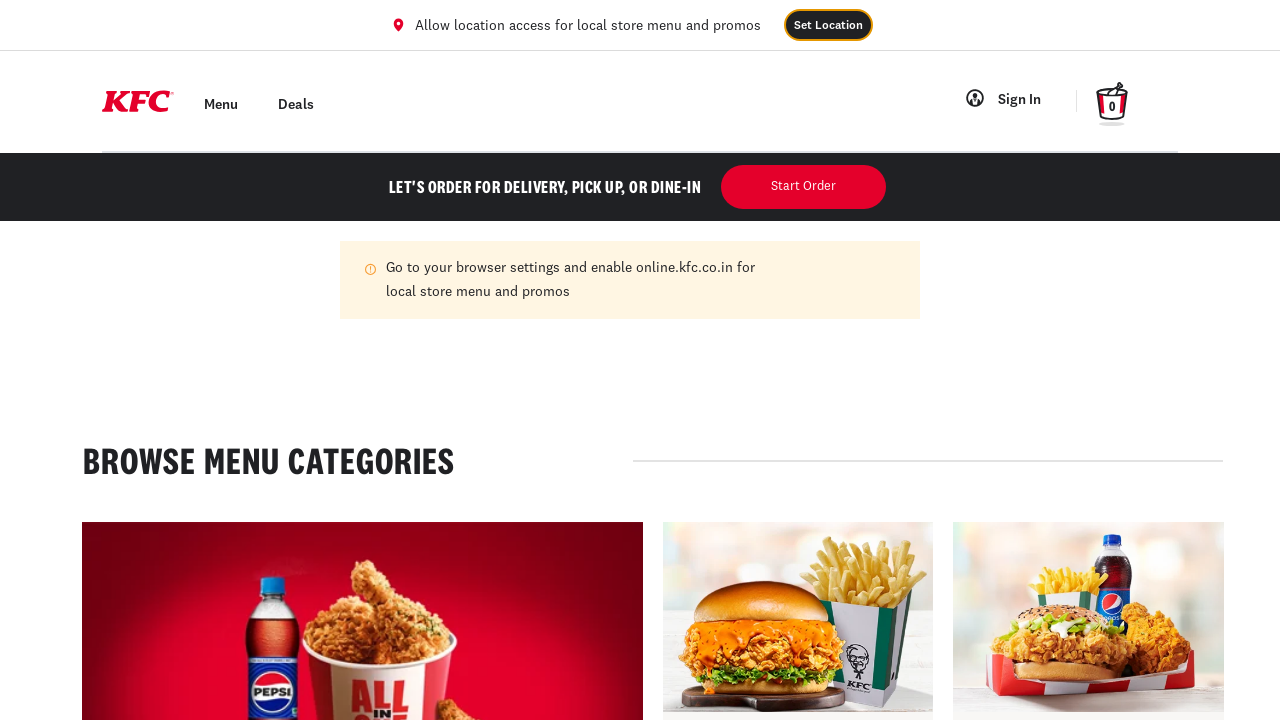

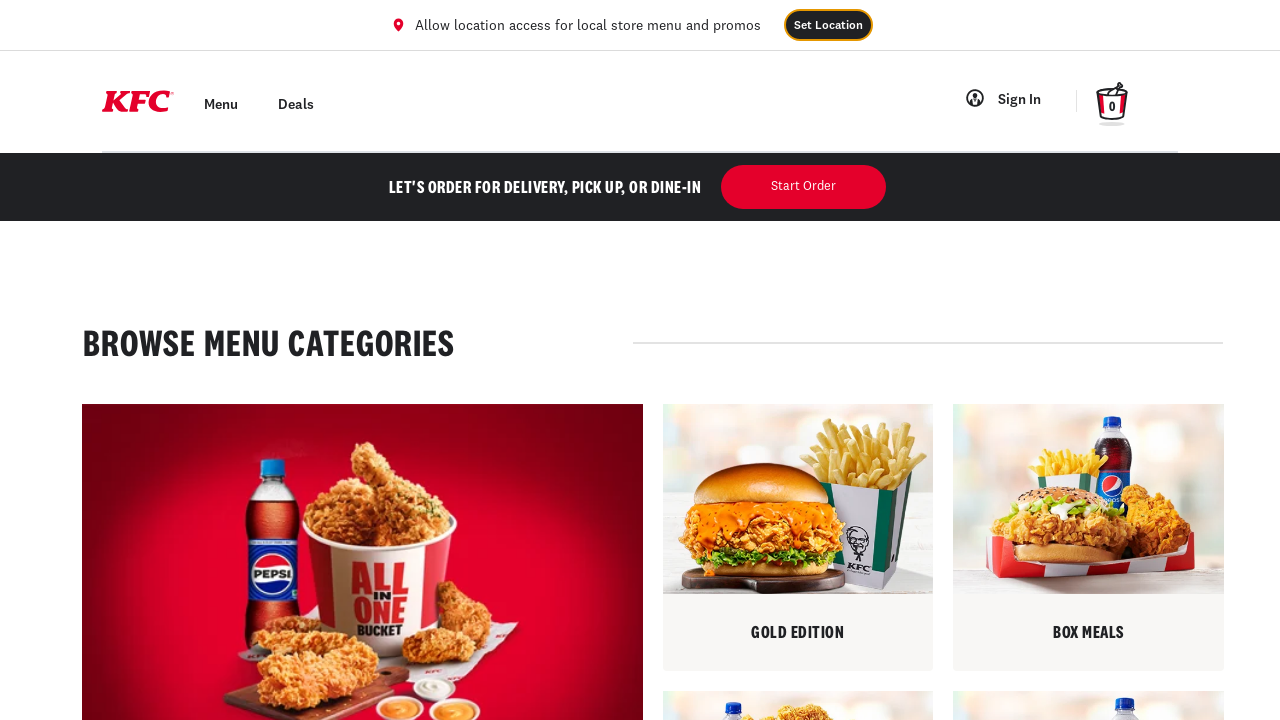